Tests an e-commerce shopping flow by adding vegetables to cart, proceeding to checkout, applying a promo code, and placing an order on Rahul Shetty Academy's practice site.

Starting URL: https://rahulshettyacademy.com/seleniumPractise/#/

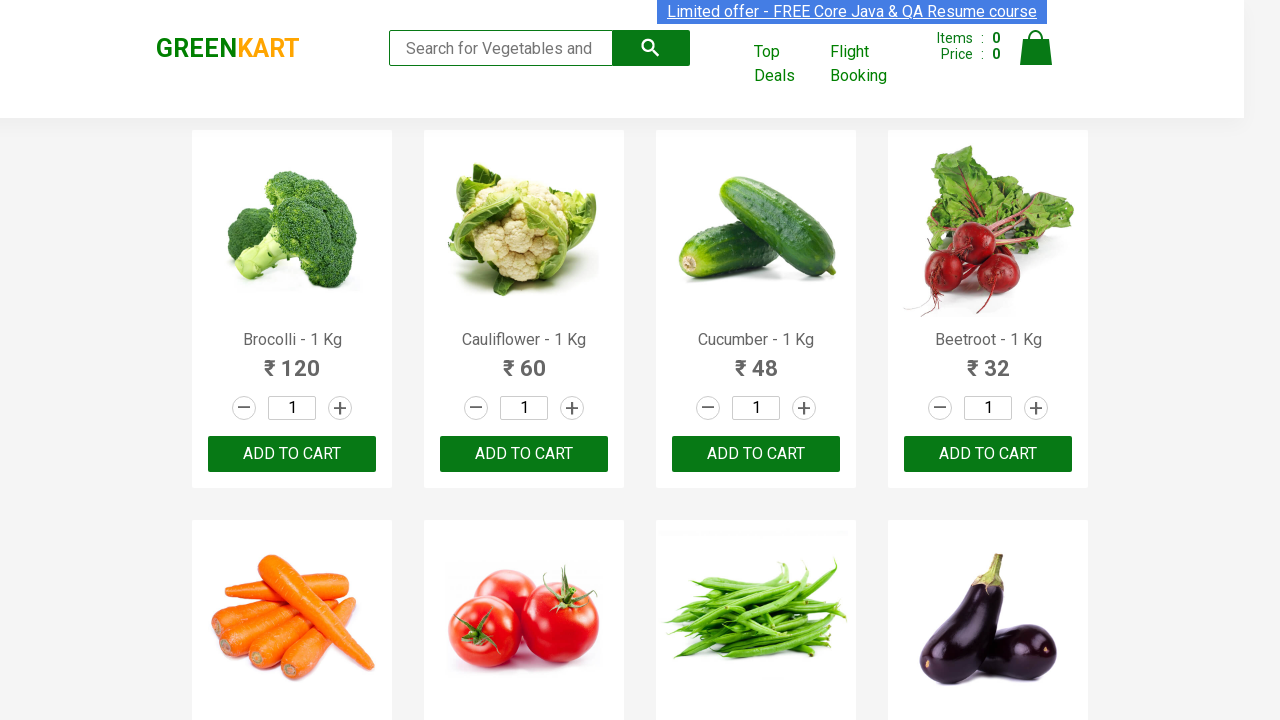

Waited for product names to load
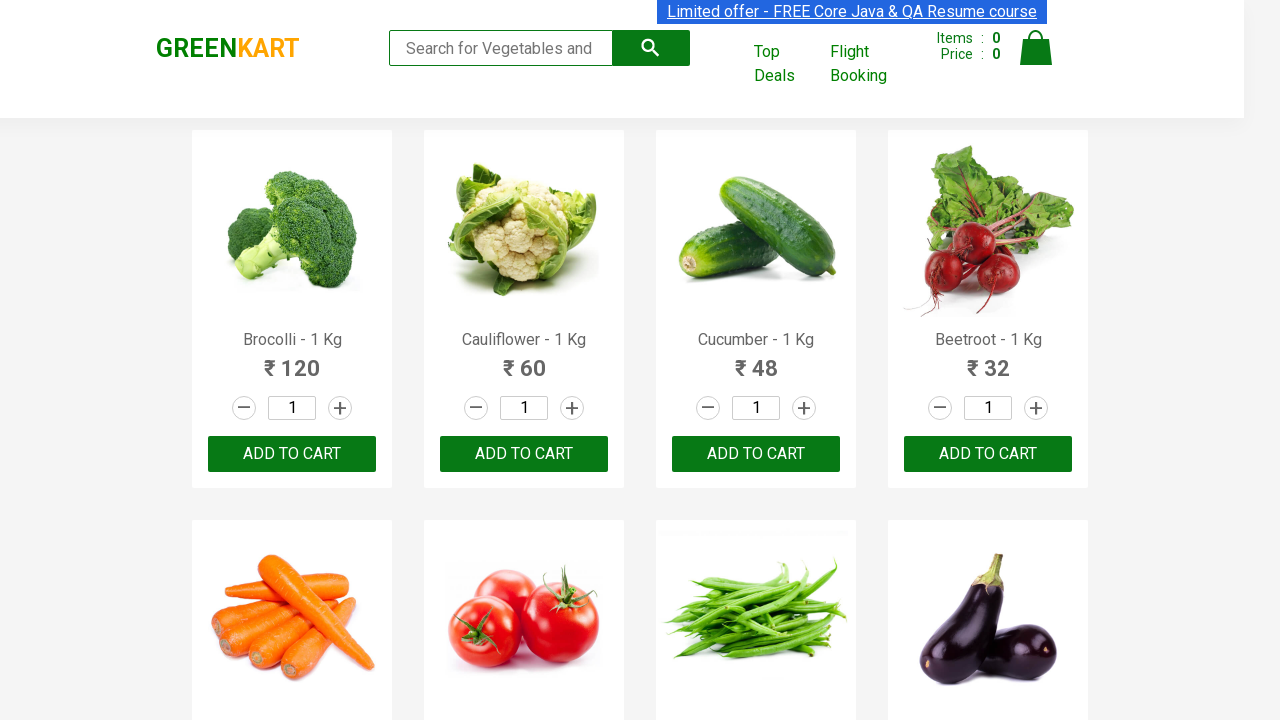

Added Brocolli to cart at (292, 454) on div.product-action button >> nth=0
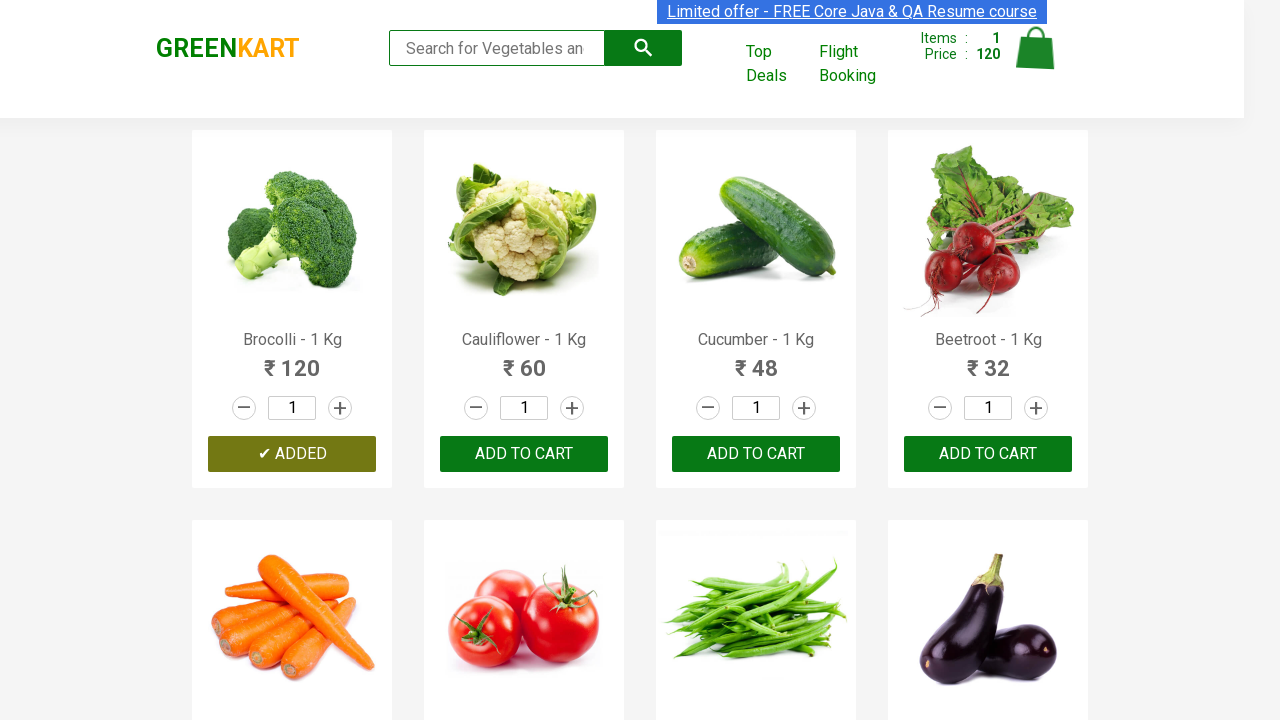

Added Cucumber to cart at (756, 454) on div.product-action button >> nth=2
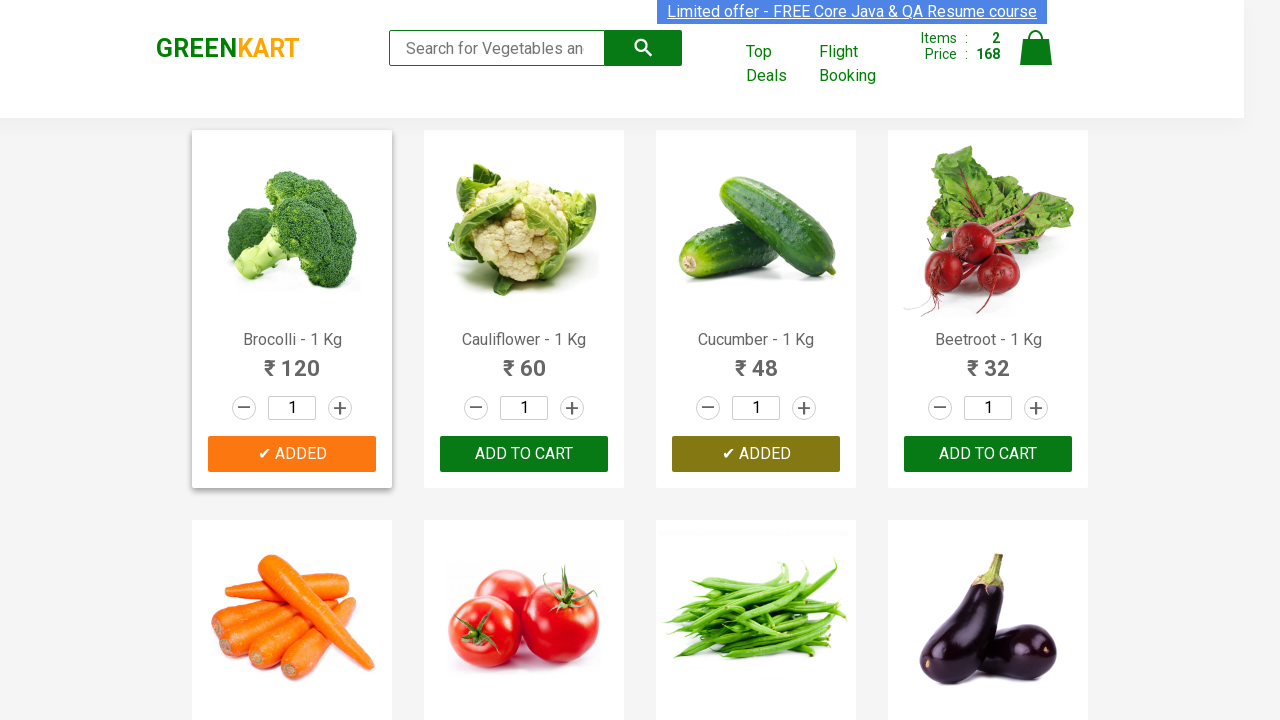

Added Beetroot to cart at (988, 454) on div.product-action button >> nth=3
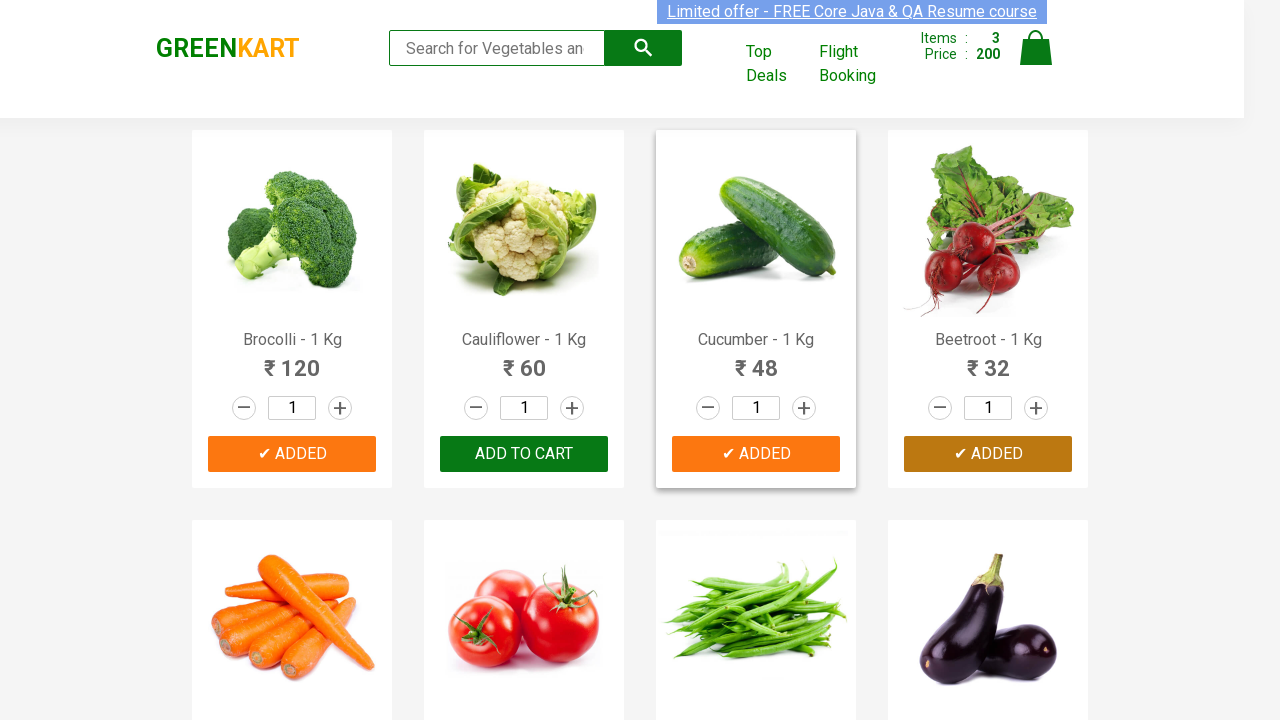

Clicked on cart icon at (1036, 48) on img[alt='Cart']
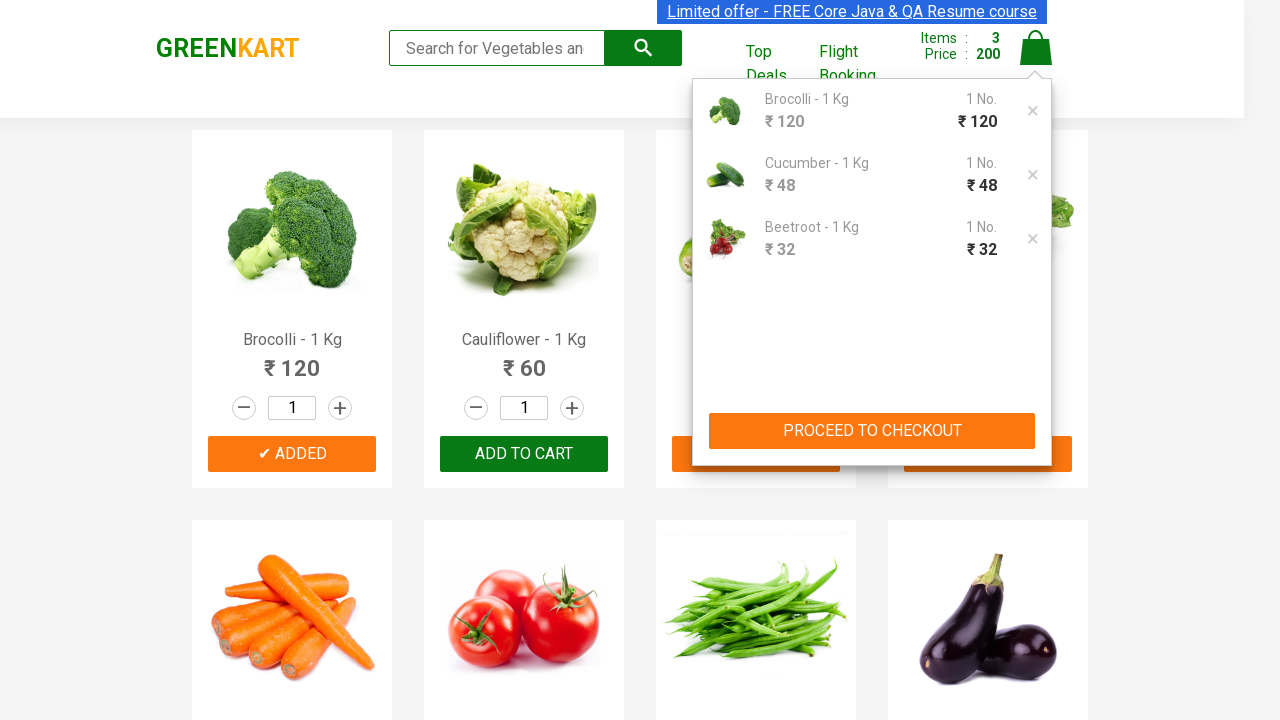

Clicked 'PROCEED TO CHECKOUT' button at (872, 431) on xpath=//button[text()='PROCEED TO CHECKOUT']
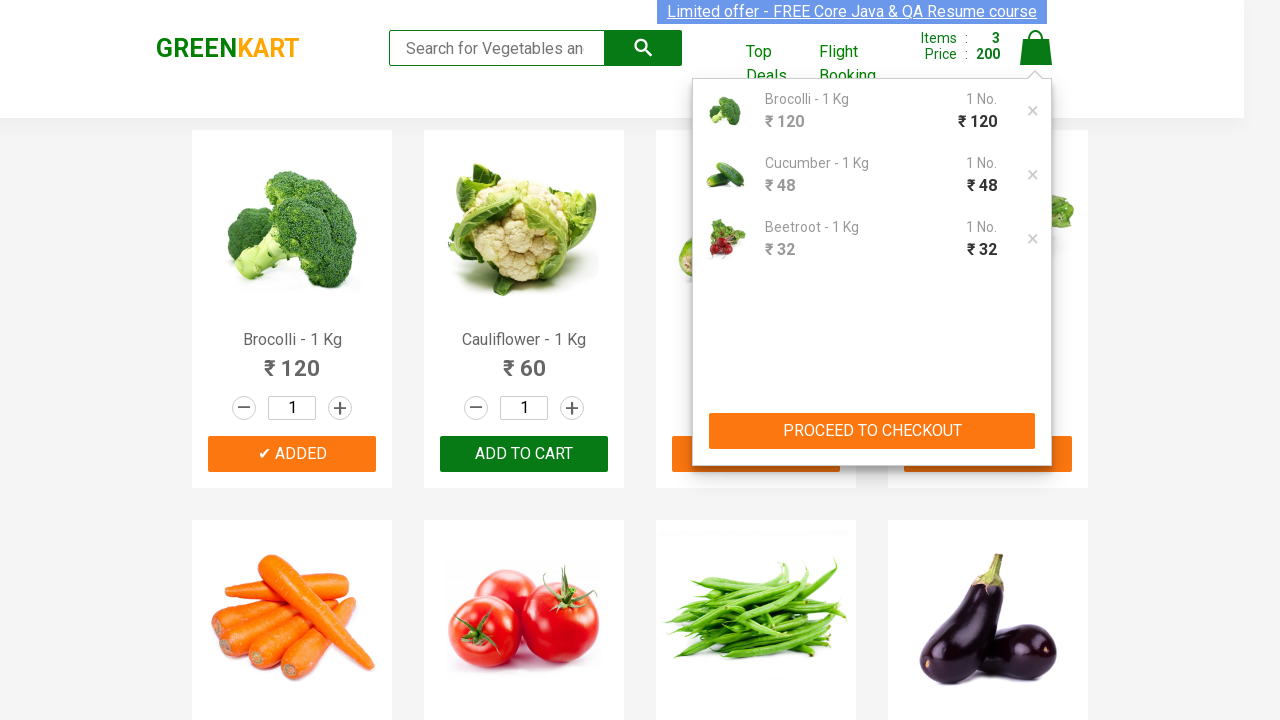

Entered promo code 'rahulshettyacademy' on .promoCode
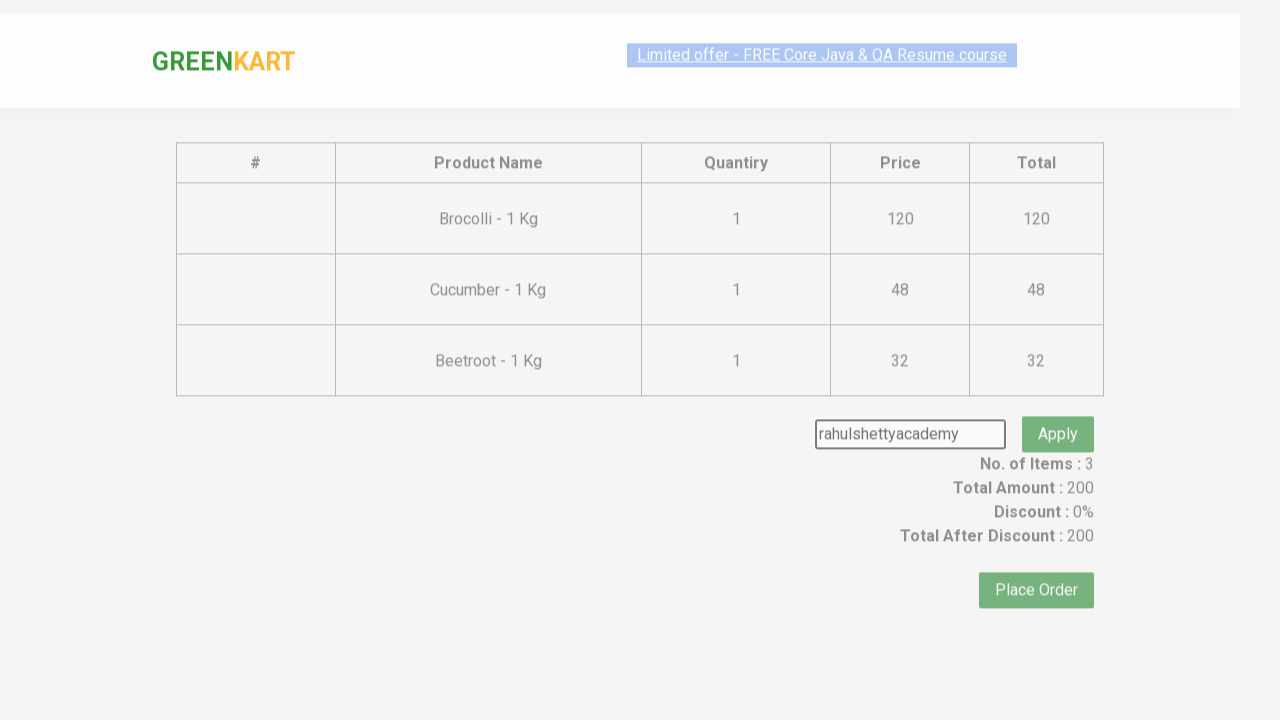

Clicked apply promo button at (1058, 406) on .promoBtn
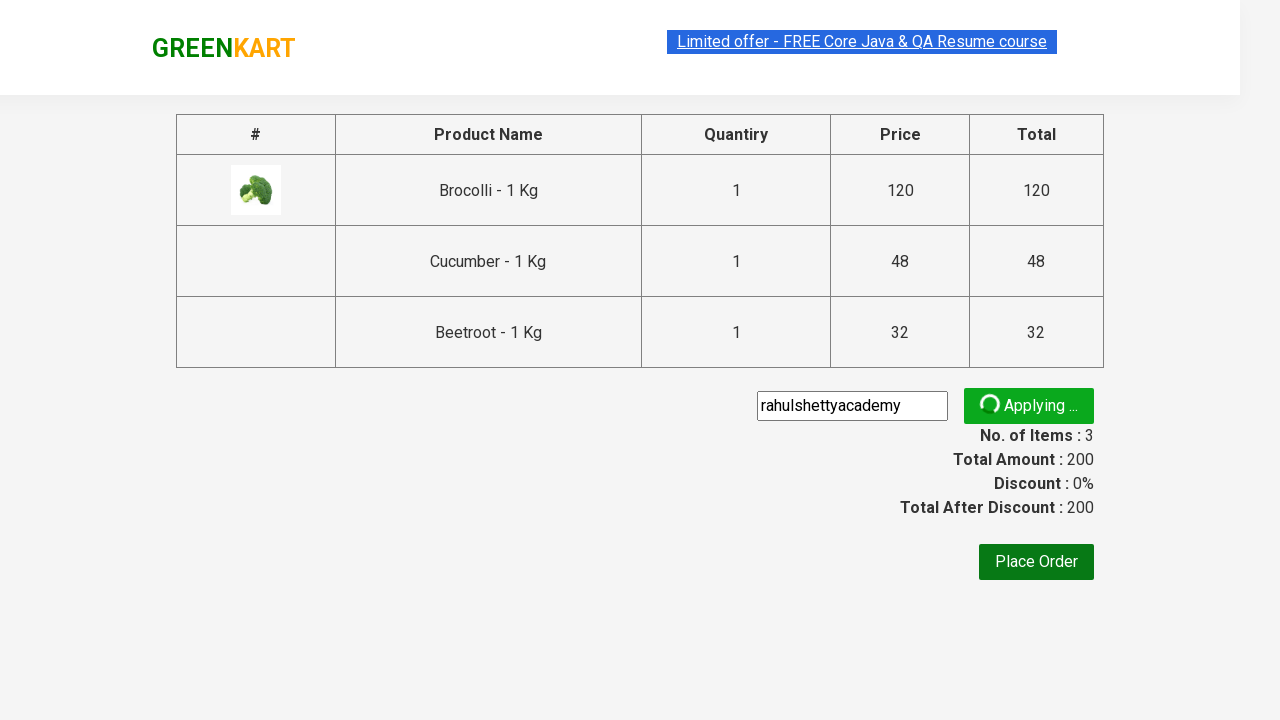

Promo code applied successfully
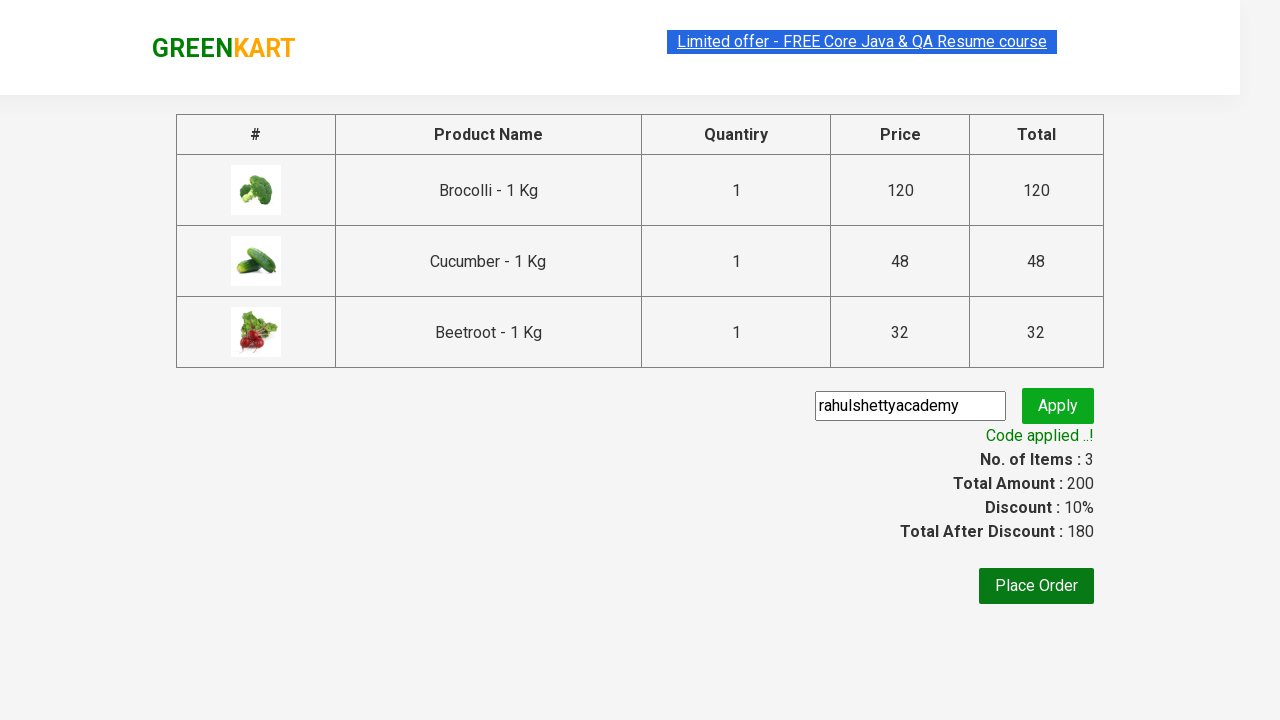

Clicked 'Place Order' button to complete purchase at (1036, 586) on xpath=//button[text()='Place Order']
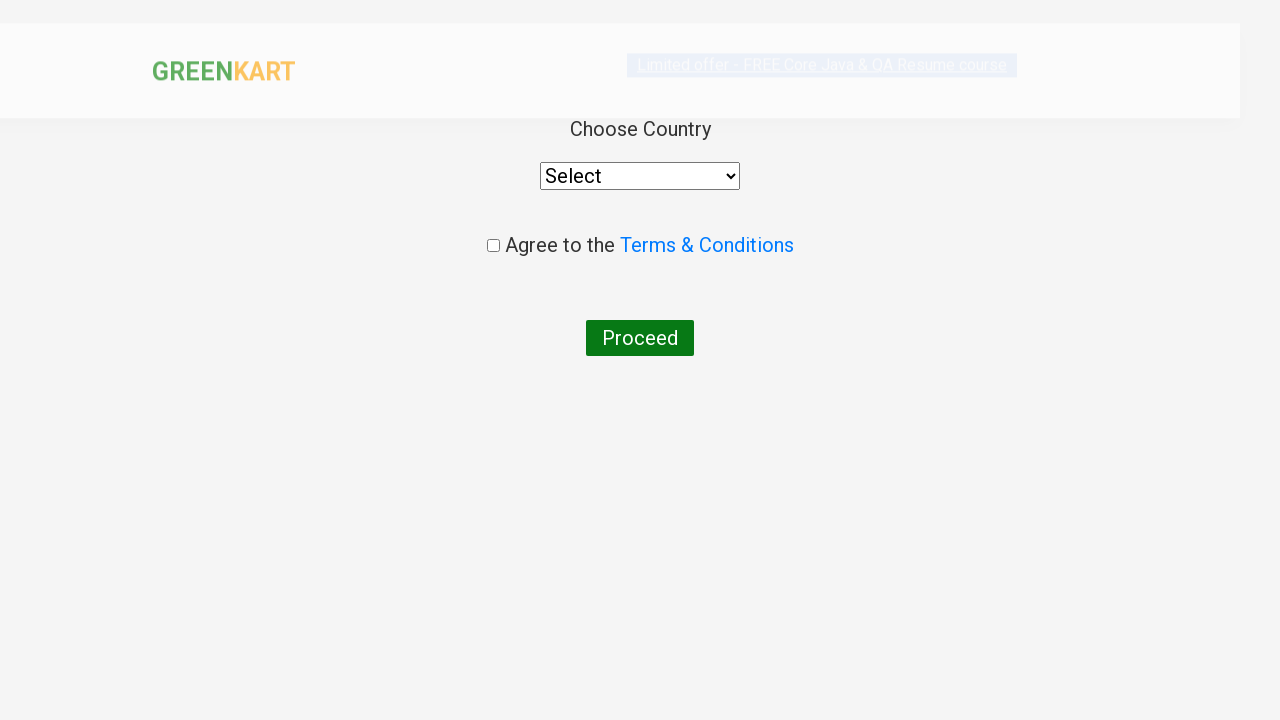

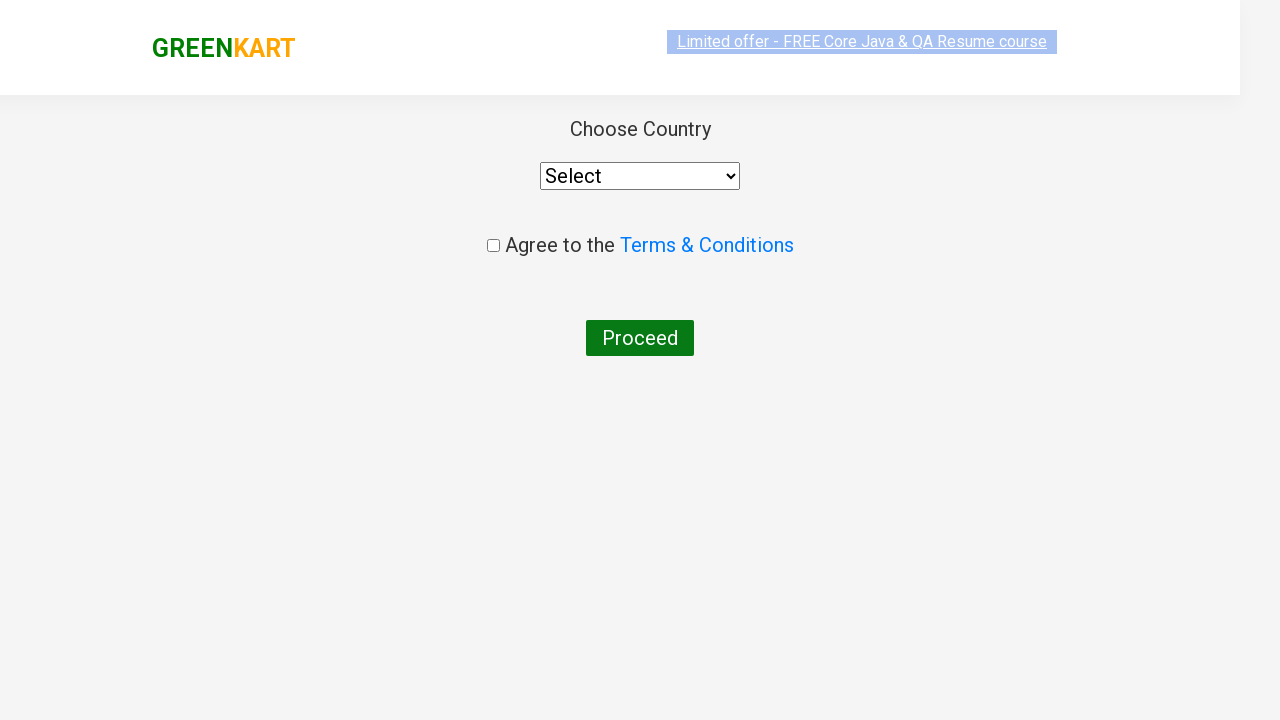